Tests opening a new browser window by clicking through to the multiple windows page, clicking a link that opens a new tab, switching to the new window, and verifying the content is displayed.

Starting URL: http://the-internet.herokuapp.com

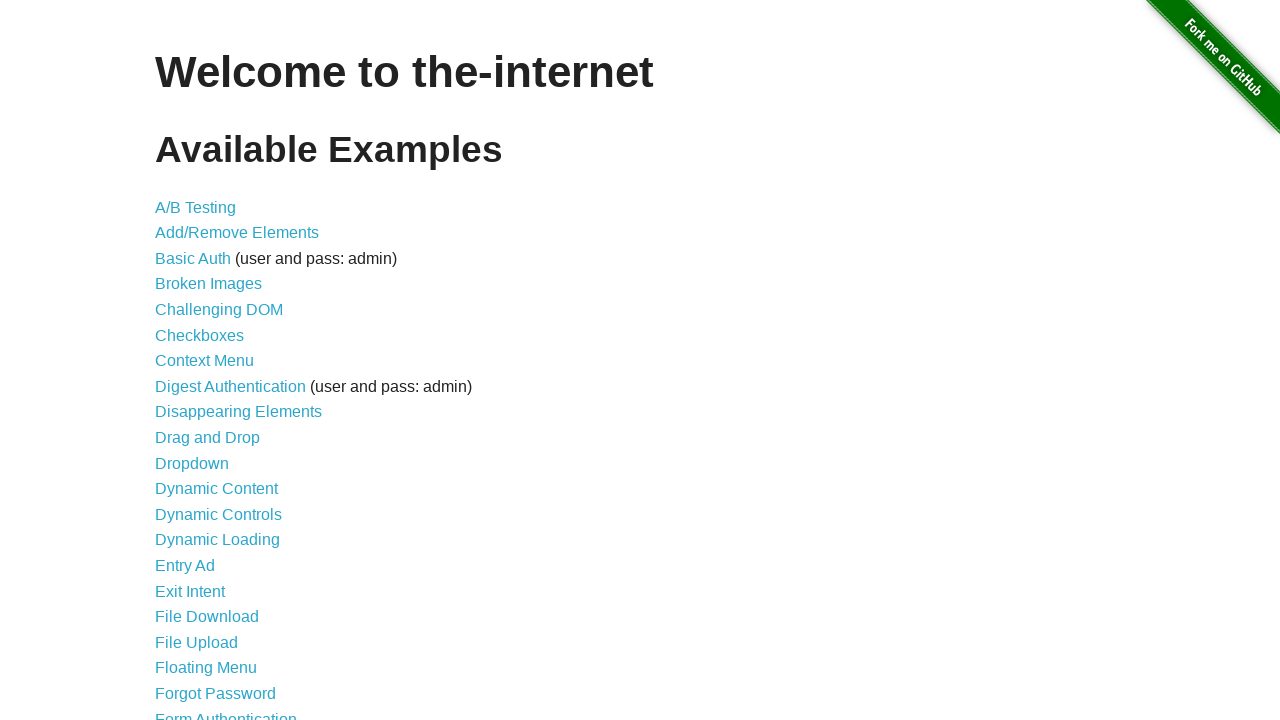

Clicked on Multiple Windows link at (218, 369) on a[href*='windows']
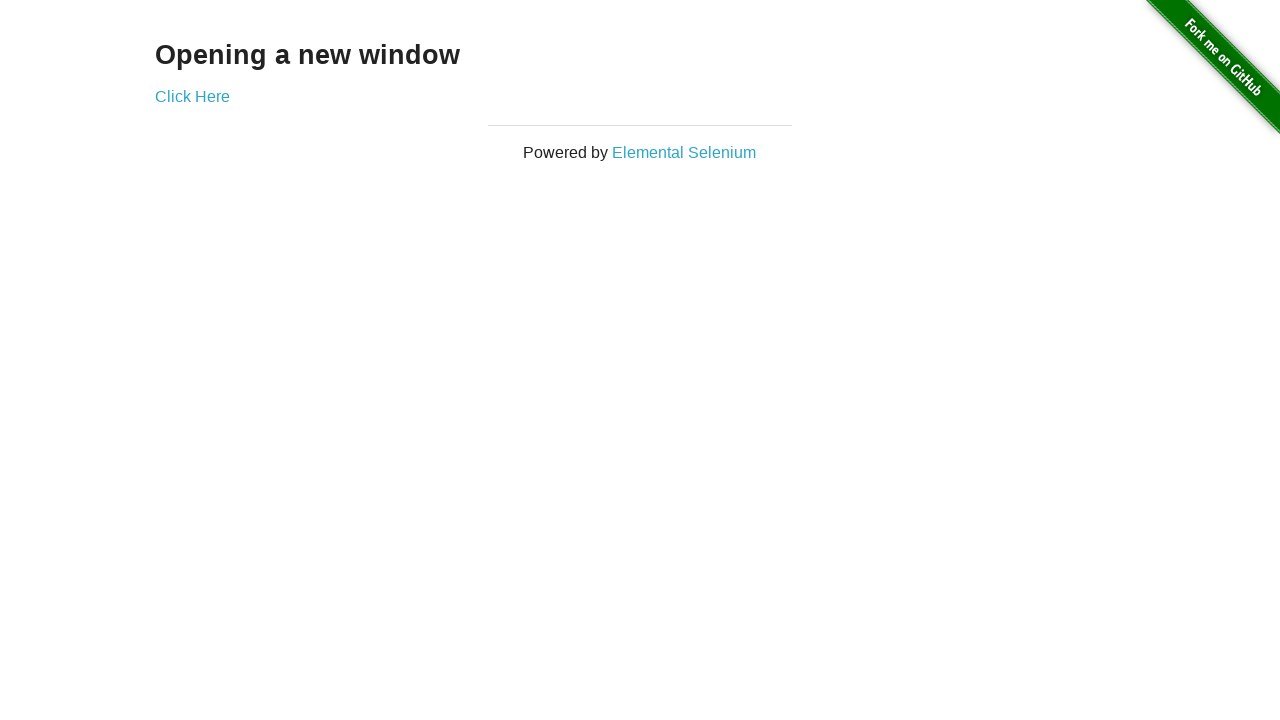

Clicked 'Click Here' link to open new window/tab at (192, 96) on xpath=//*[@class='example']//a
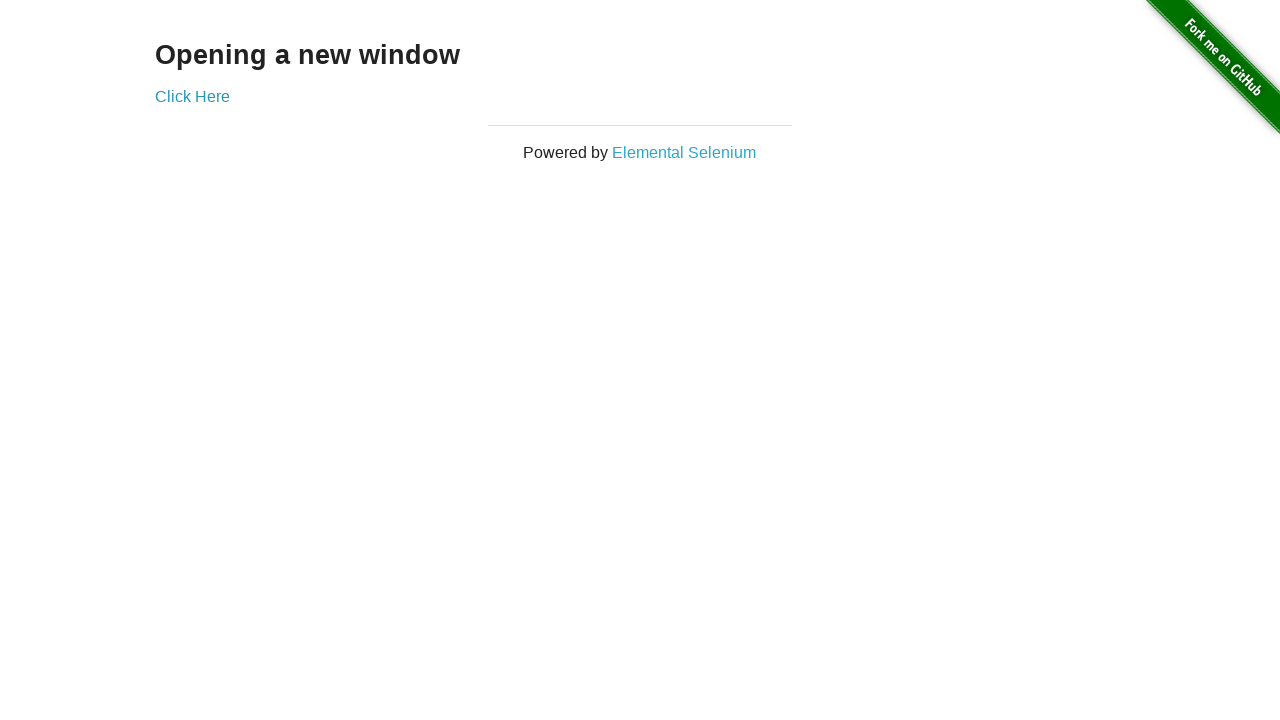

Retrieved new page object from context
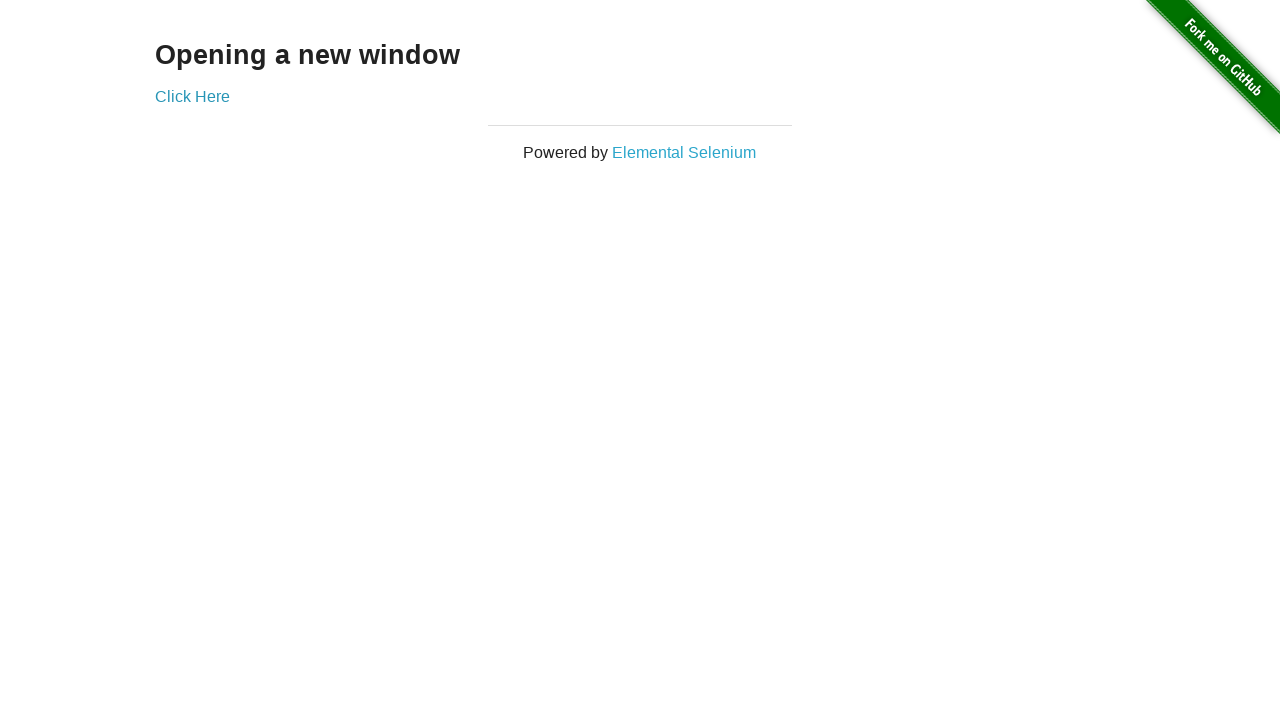

Waited for new page to load
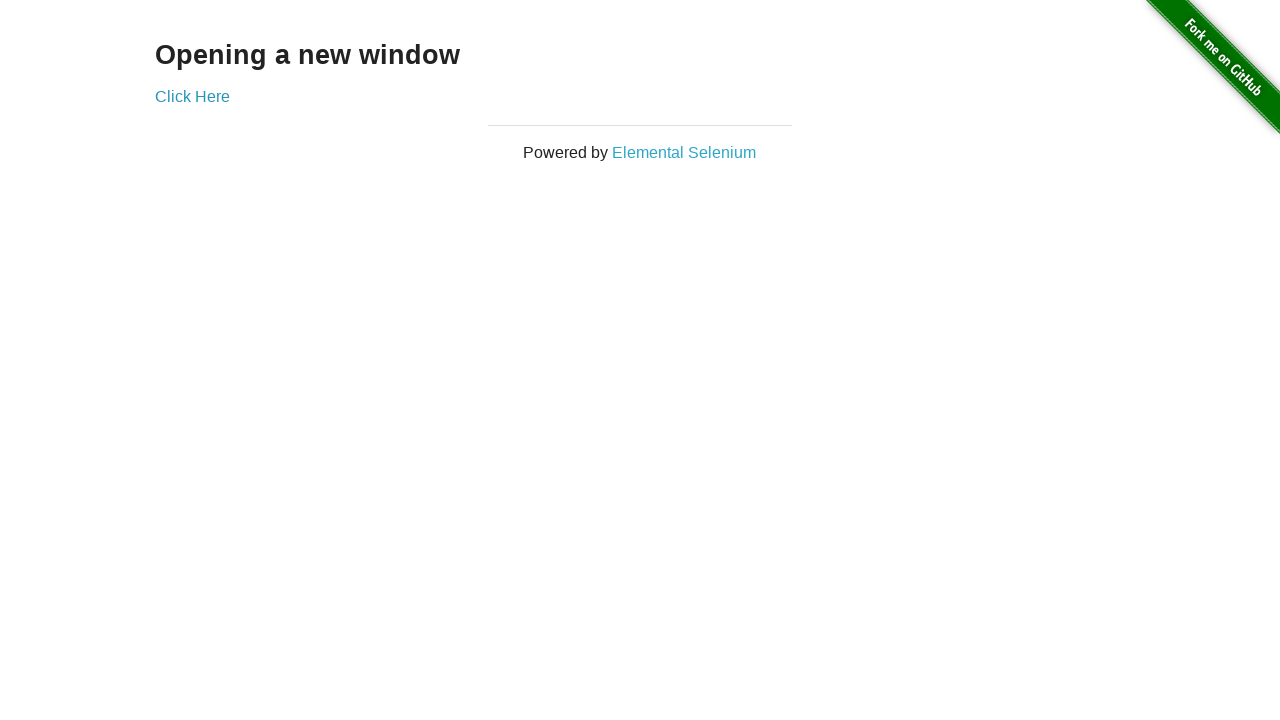

Verified new page URL matches expected pattern '**/windows/new'
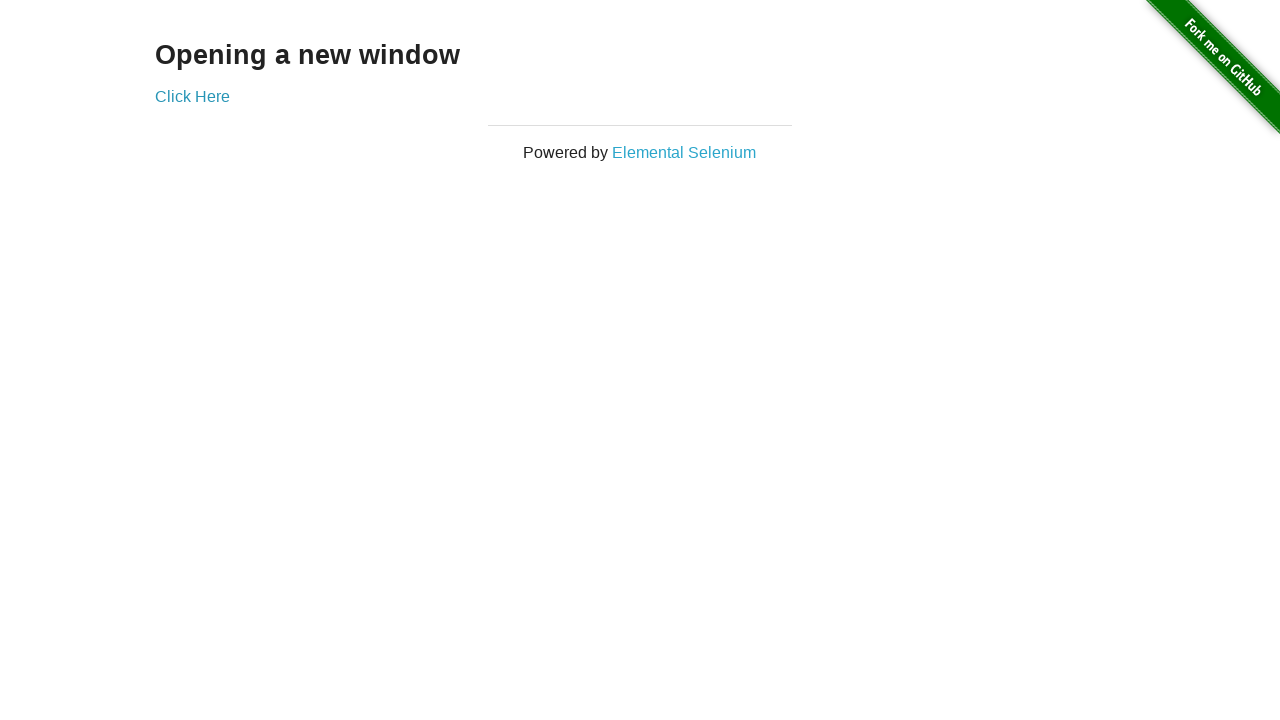

Verified .example content is displayed in new page
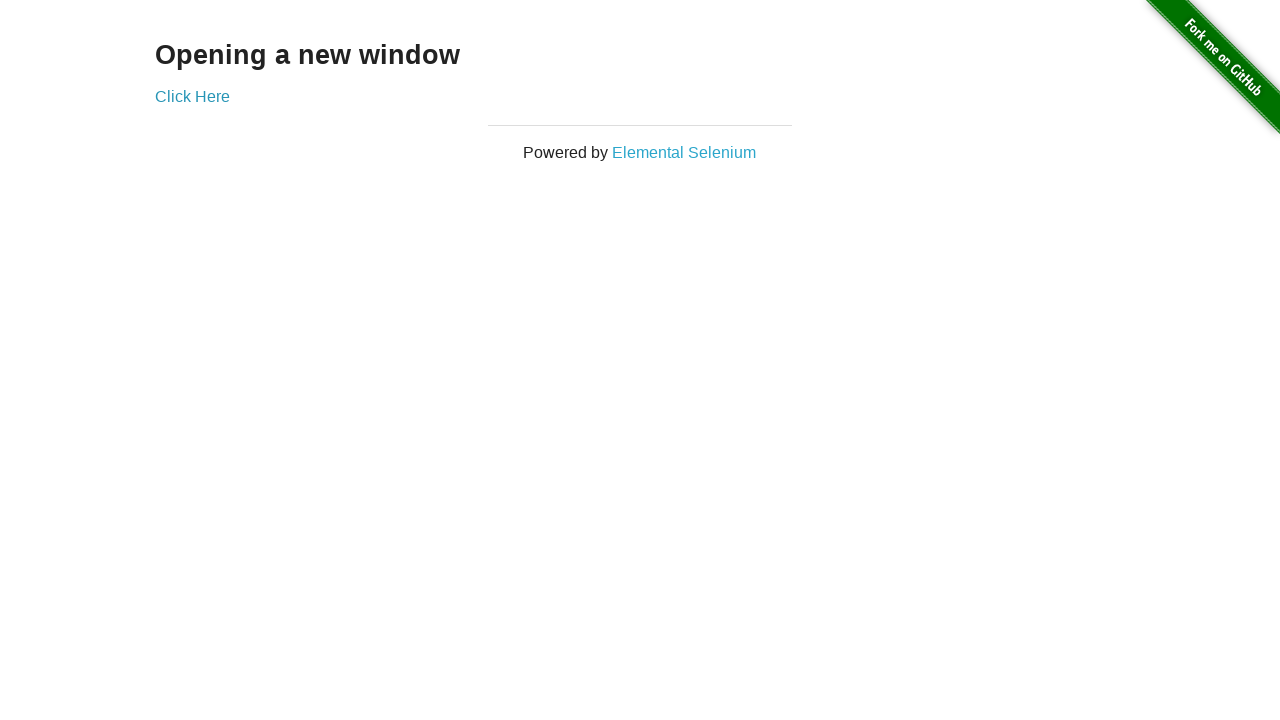

Closed the new page/window
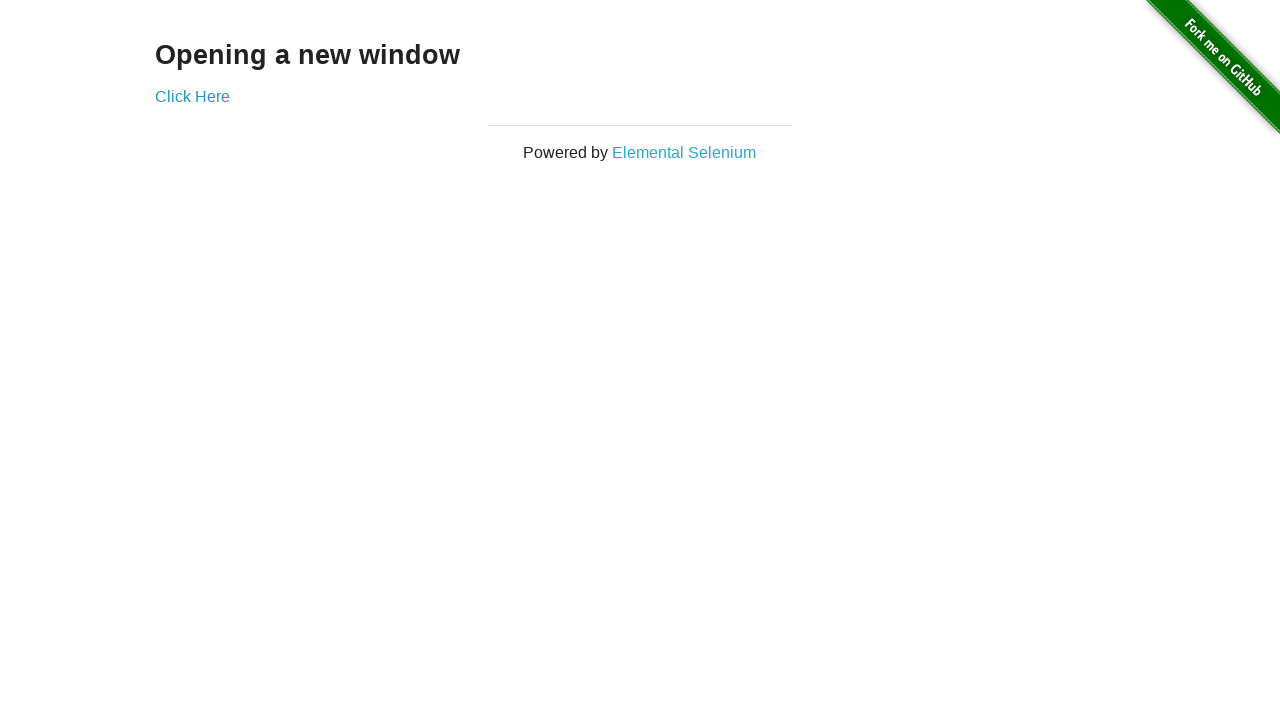

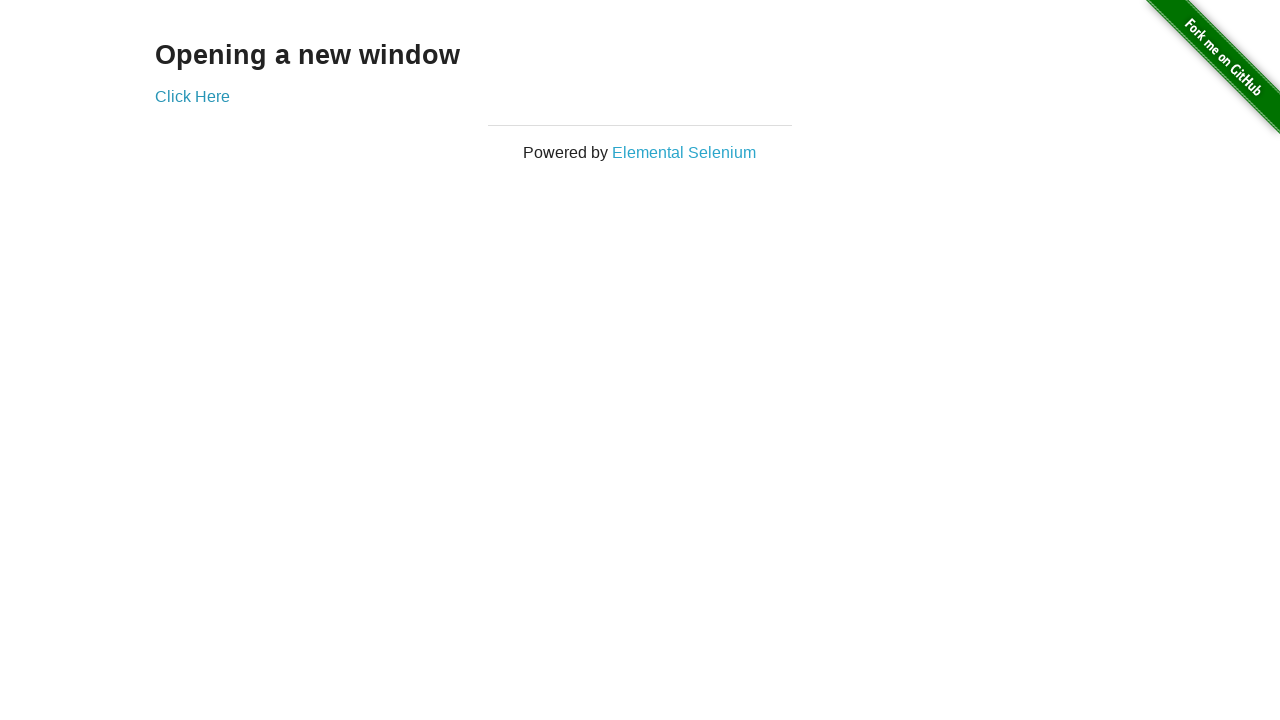